Tests radio button selection functionality on Singapore Airlines booking page by clicking between book flights and redeem flights options

Starting URL: https://www.singaporeair.com/en_UK/au/home#/book/bookflight

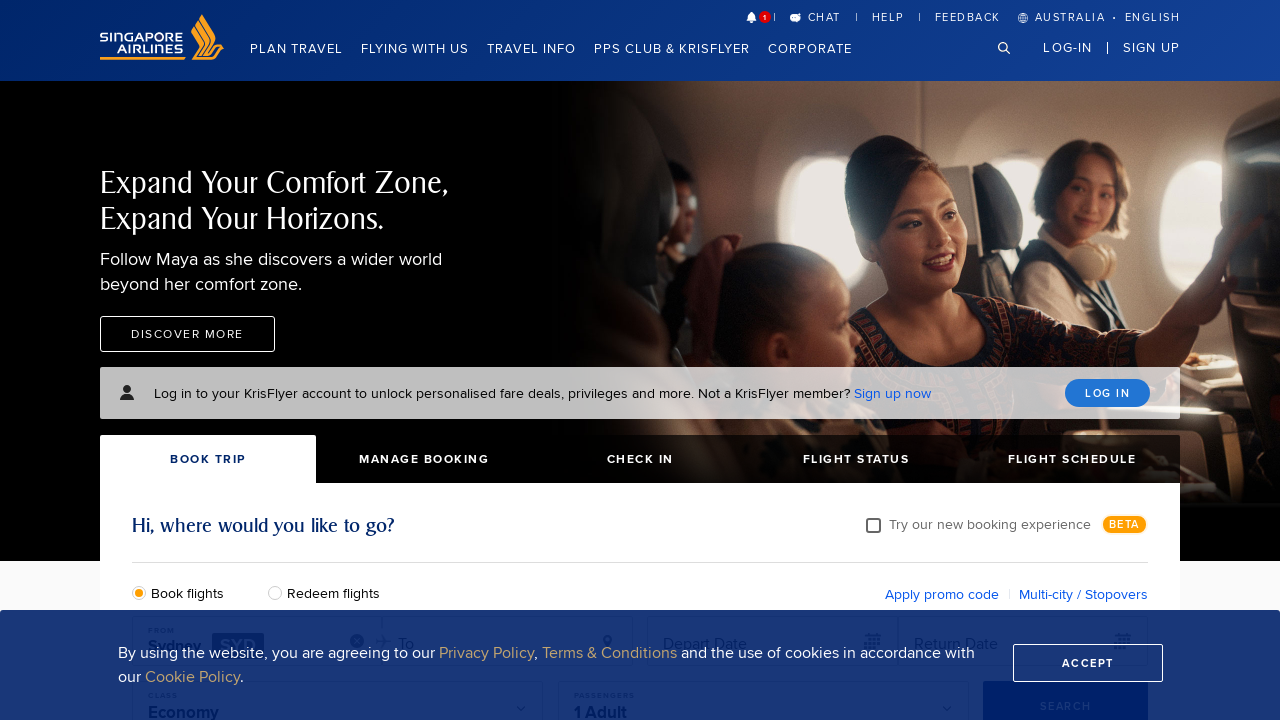

Waited for booking form to load (selector #bookFlights)
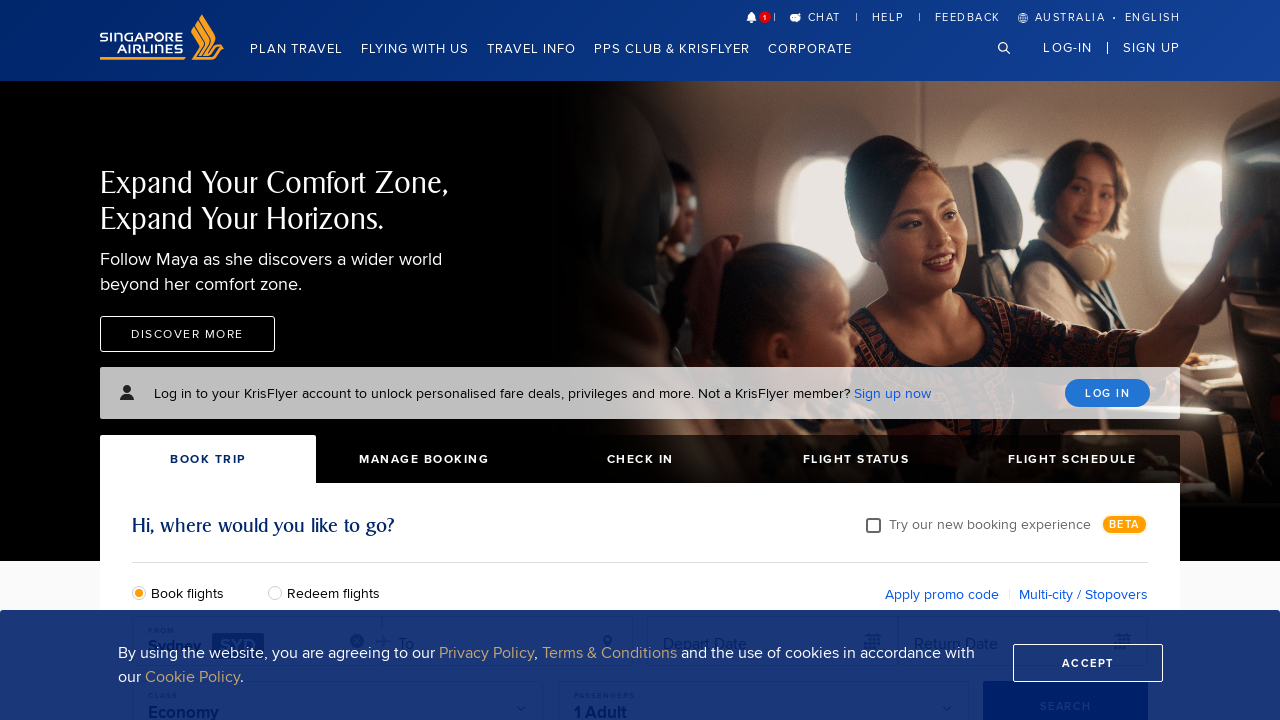

Clicked 'Book Flights' radio button at (144, 592) on #bookFlights
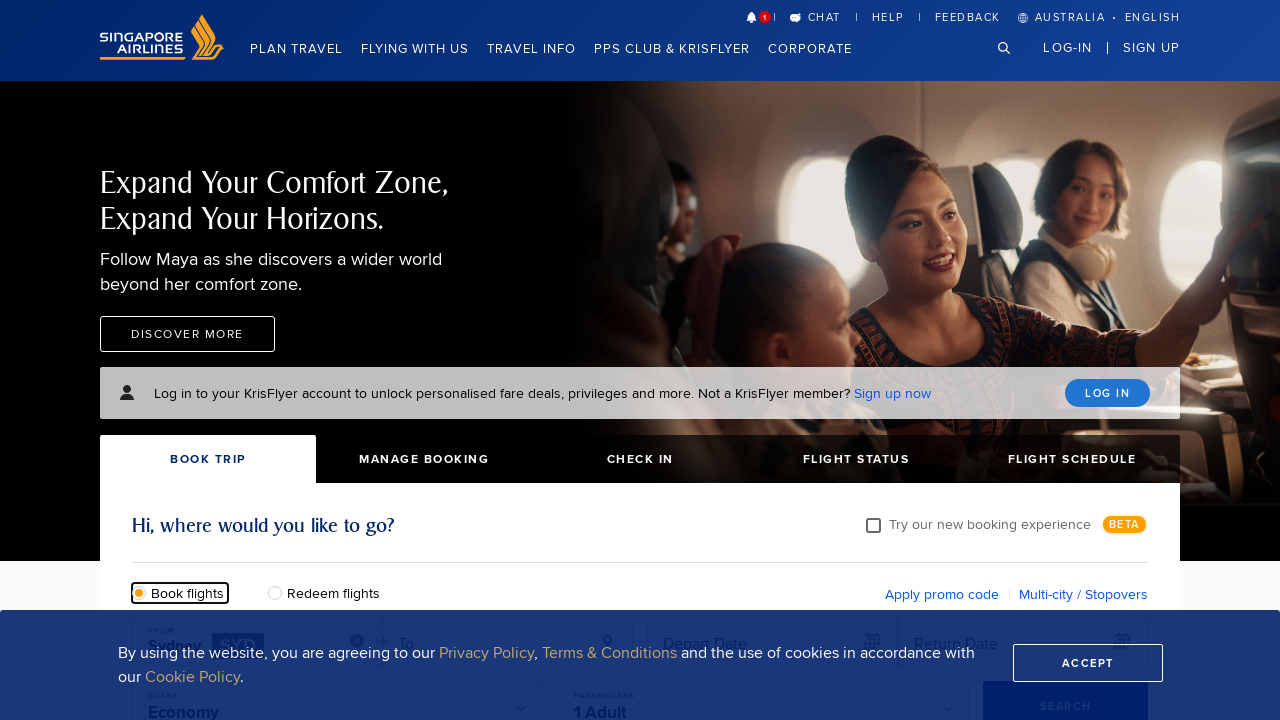

Verified 'Book Flights' radio button is checked: True
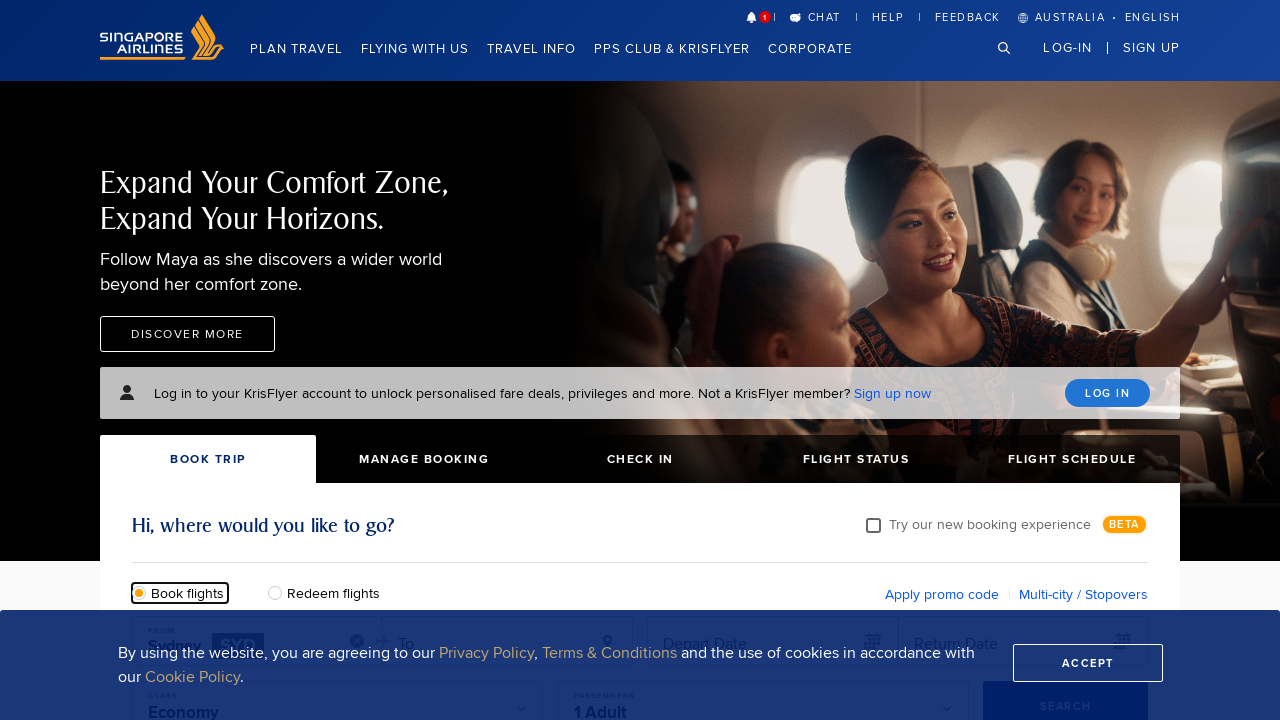

Verified 'Redeem Flights' radio button is checked: False
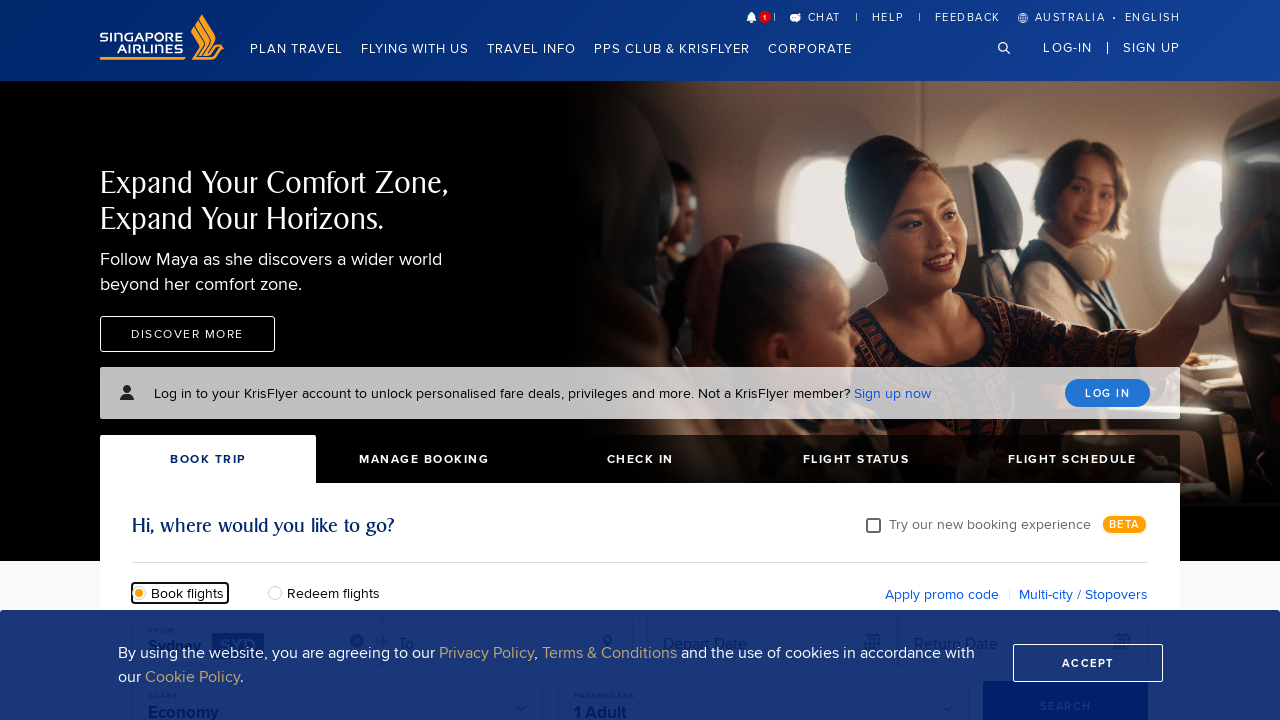

Counted radio buttons with name 'book-flight-radio': 2 found
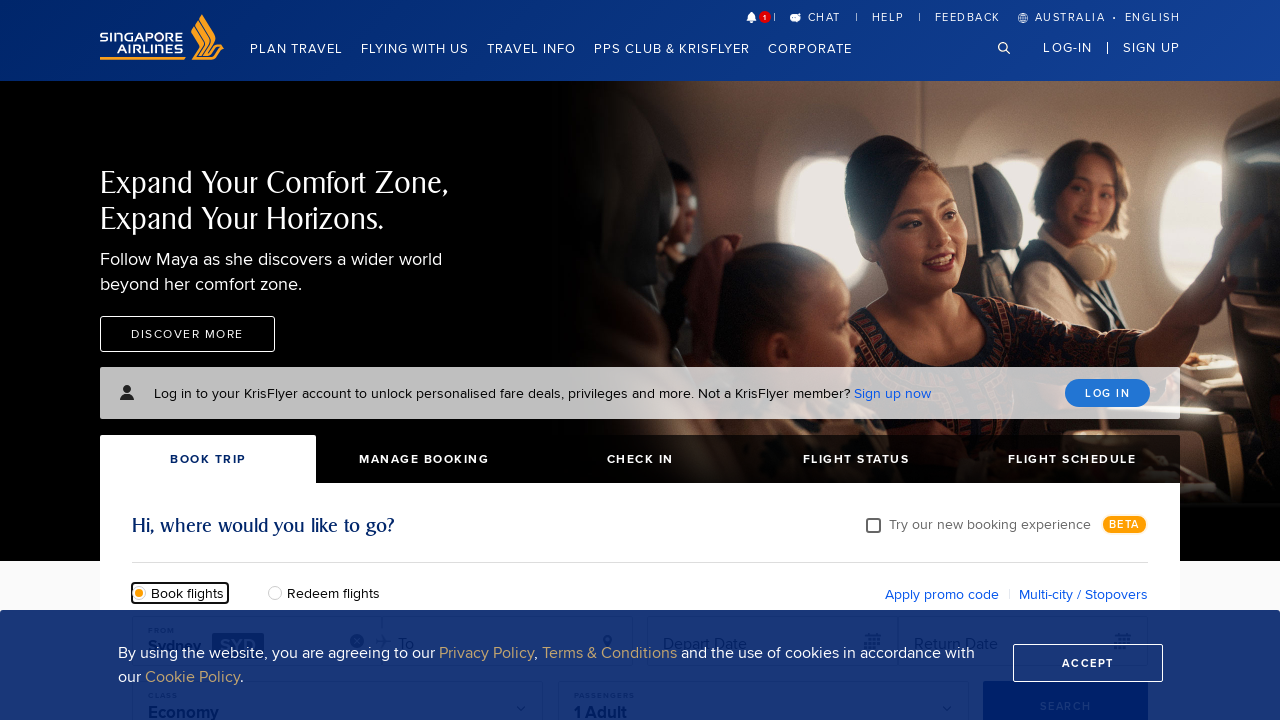

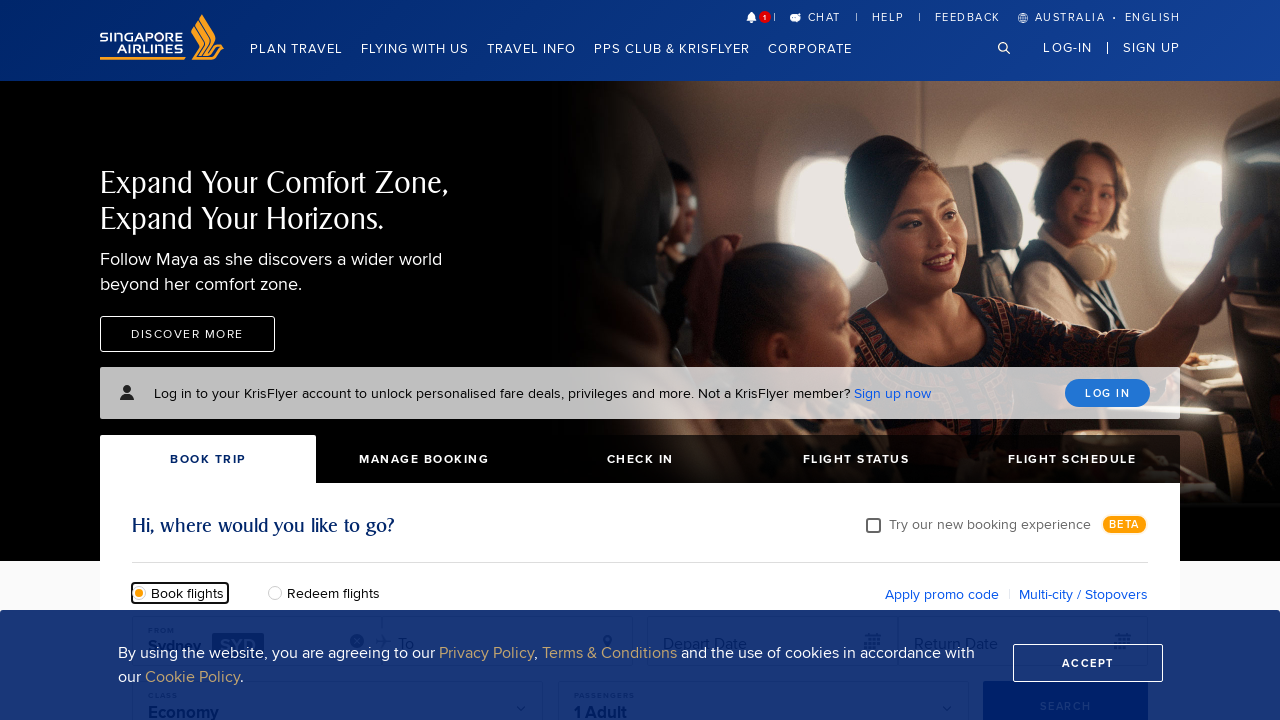